Tests scrolling to an element and filling form fields by entering a name and date on a scroll practice page

Starting URL: https://formy-project.herokuapp.com/scroll

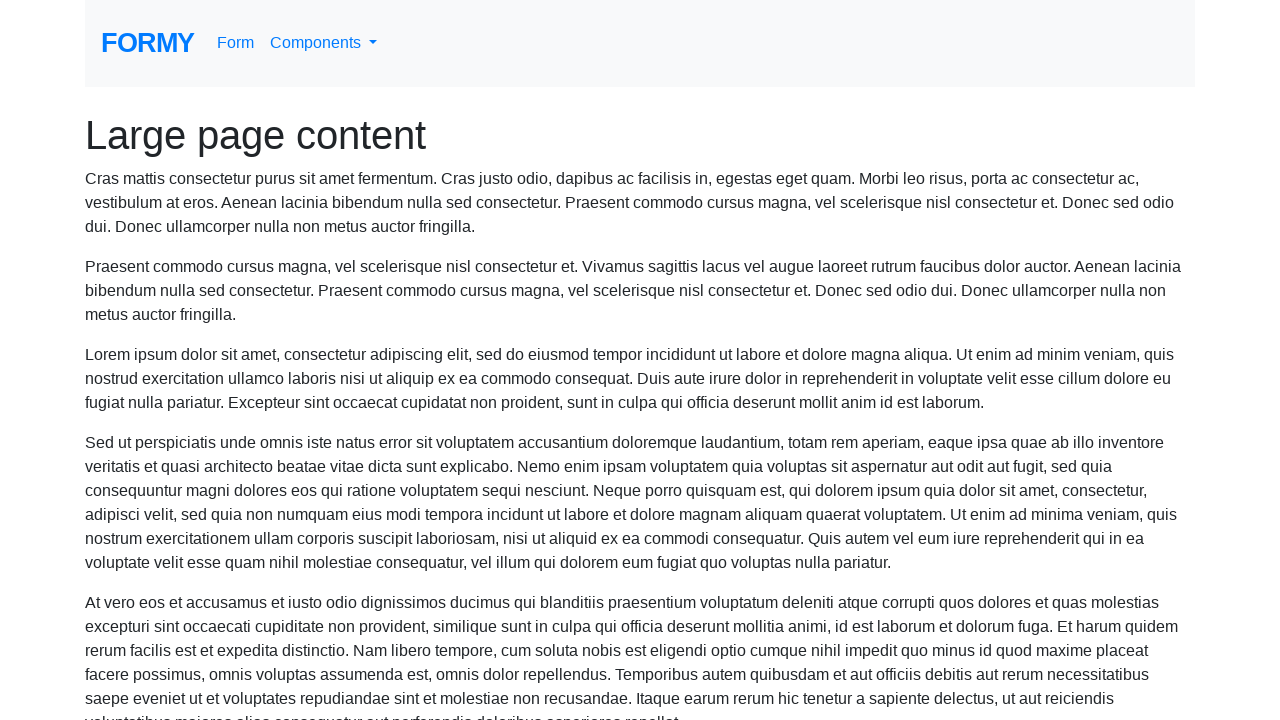

Scrolled to name field
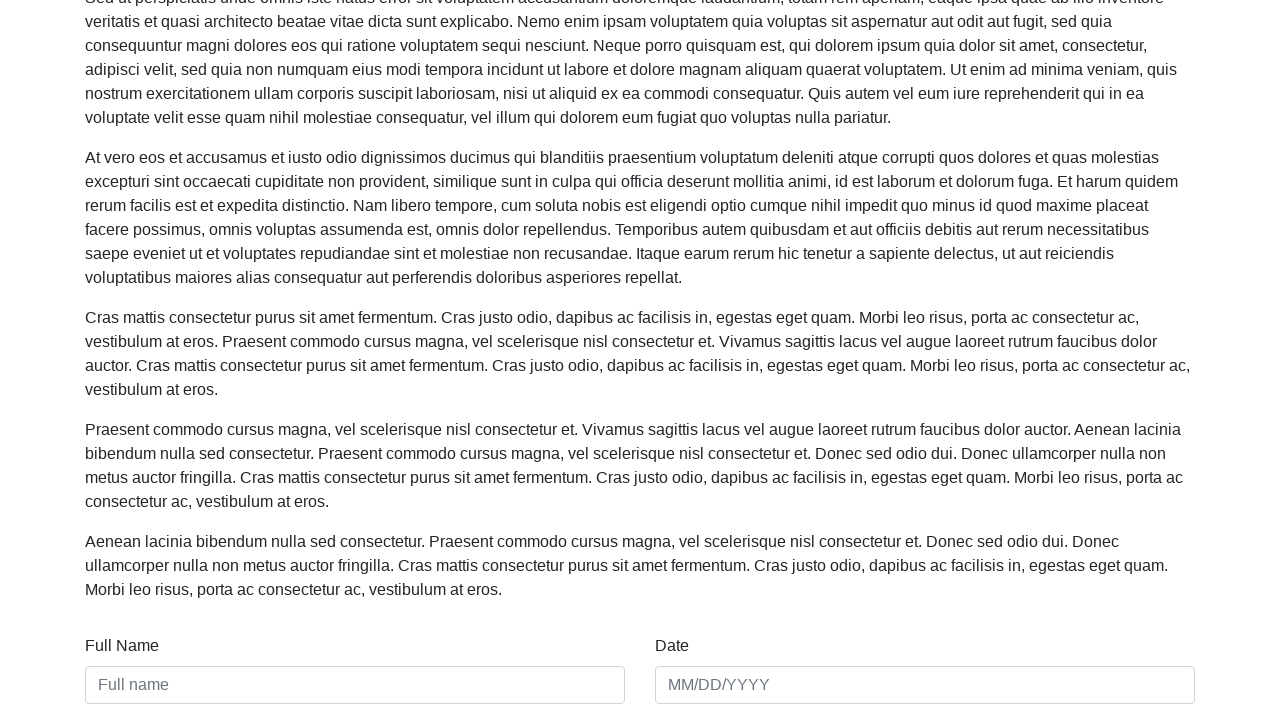

Filled name field with 'Sarah Johnson' on #name
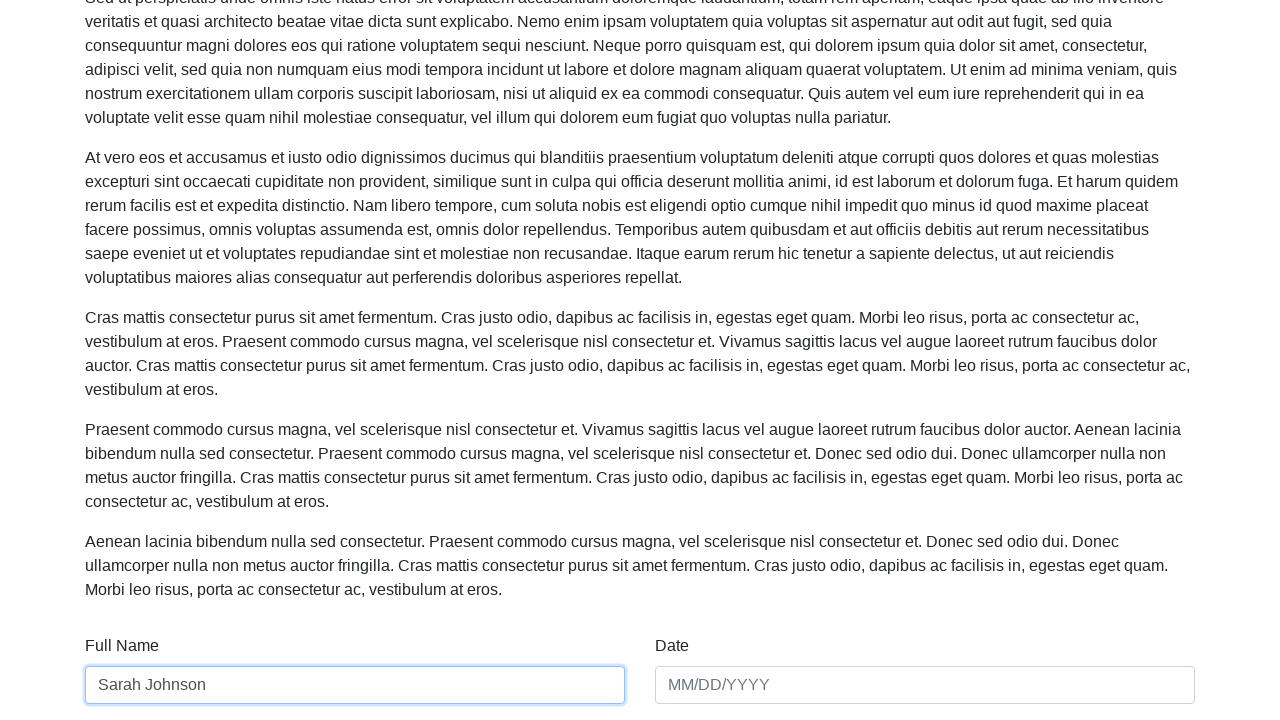

Filled date field with '07/15/2024' on #date
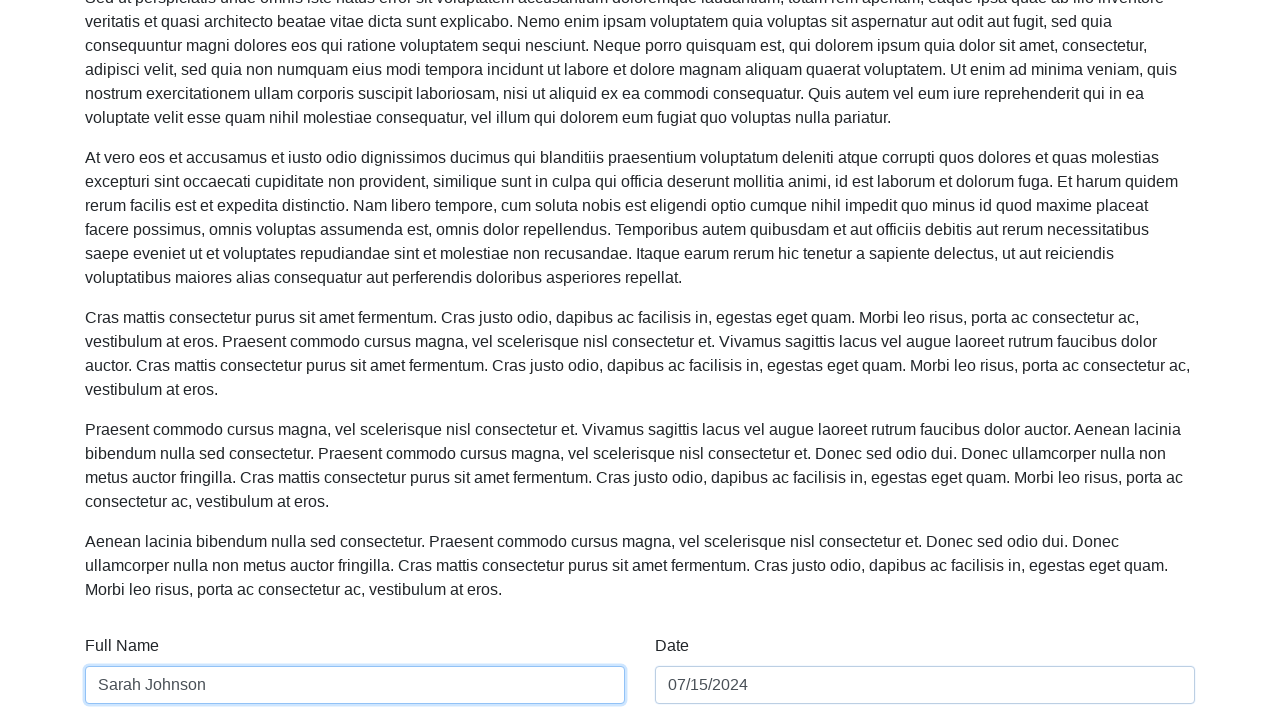

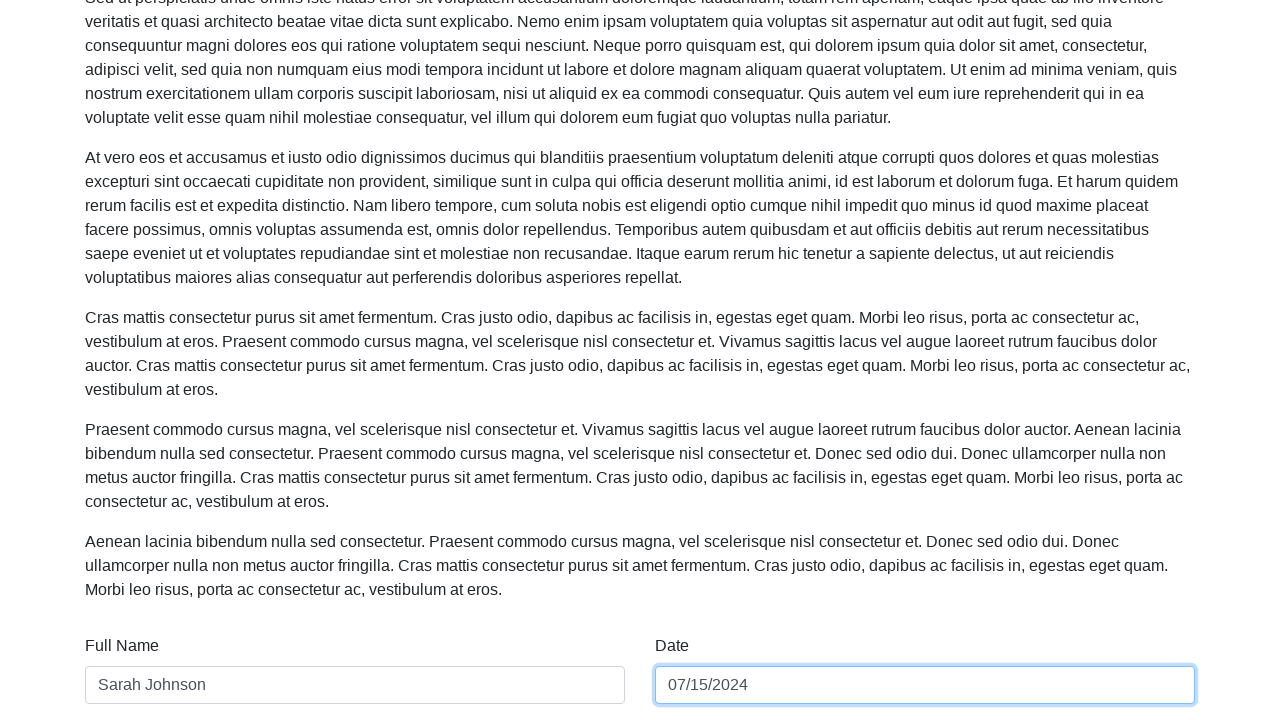